Navigates to the shop.one-shore.com website and verifies the page loads (originally tested on Firefox/Mac)

Starting URL: https://shop.one-shore.com

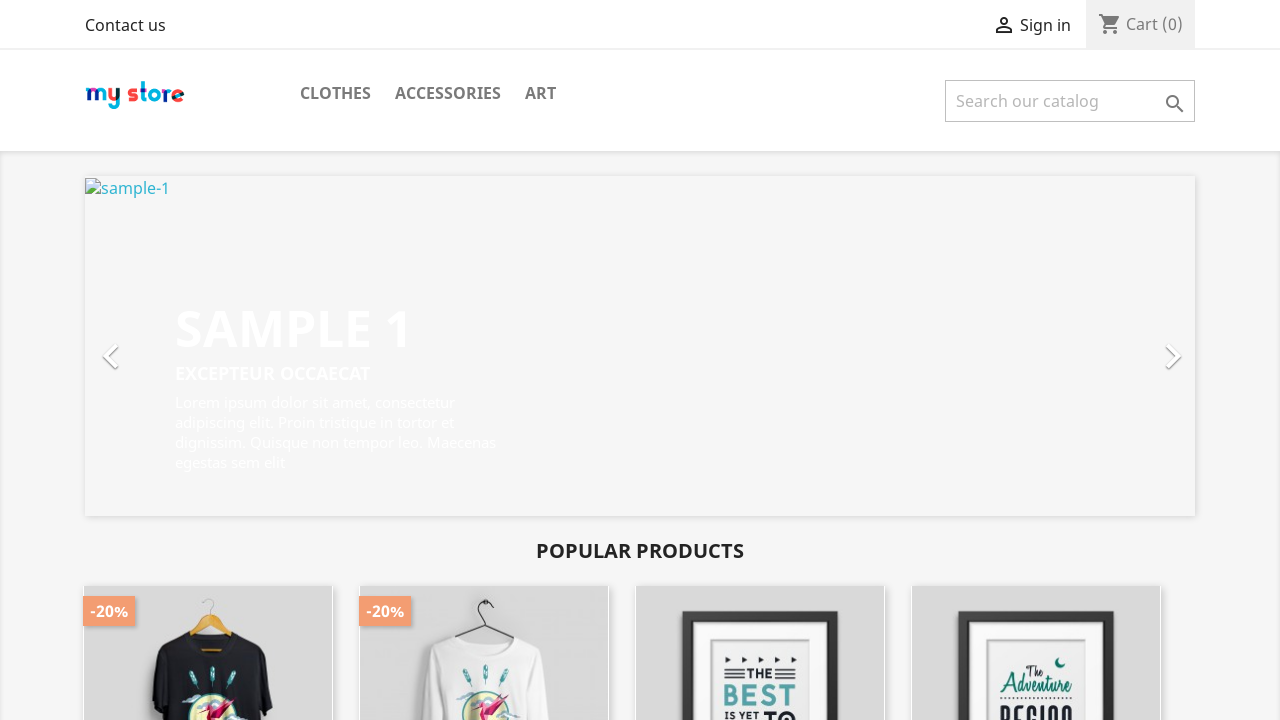

Waited for page to reach domcontentloaded state
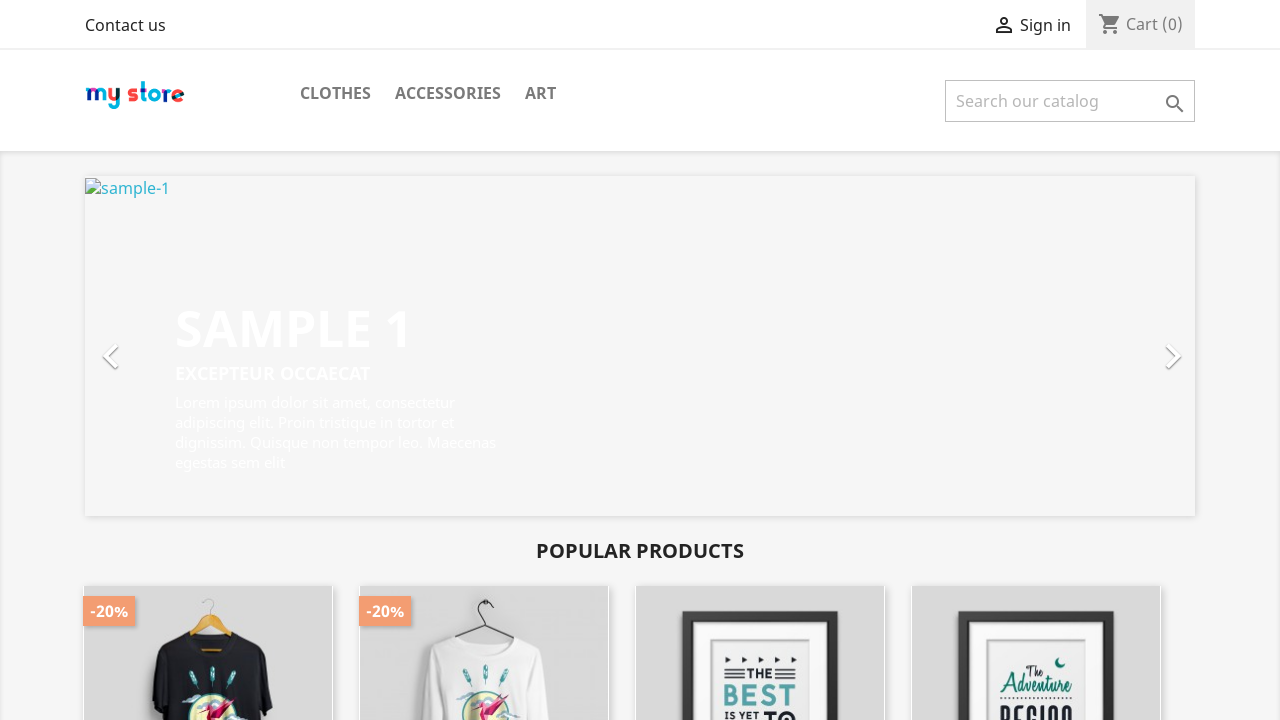

Retrieved page title to verify page loaded successfully
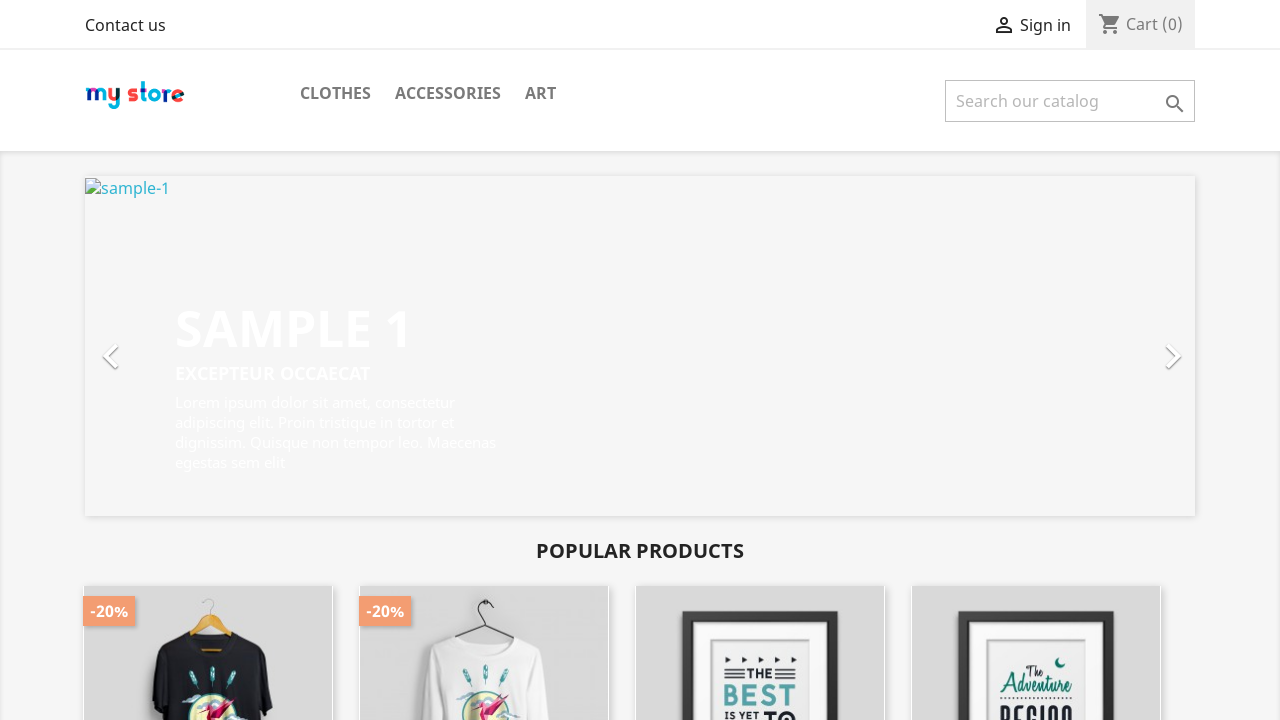

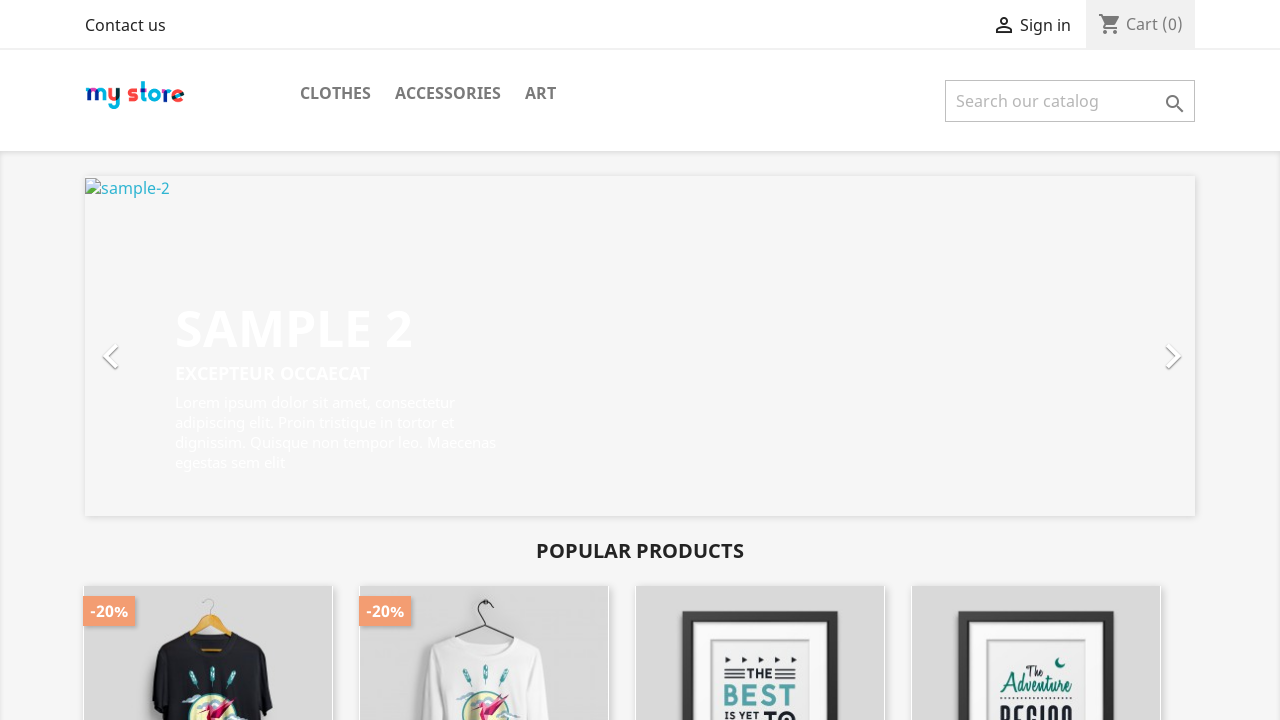